Tests sending text to a prompt dialog box

Starting URL: http://omayo.blogspot.com

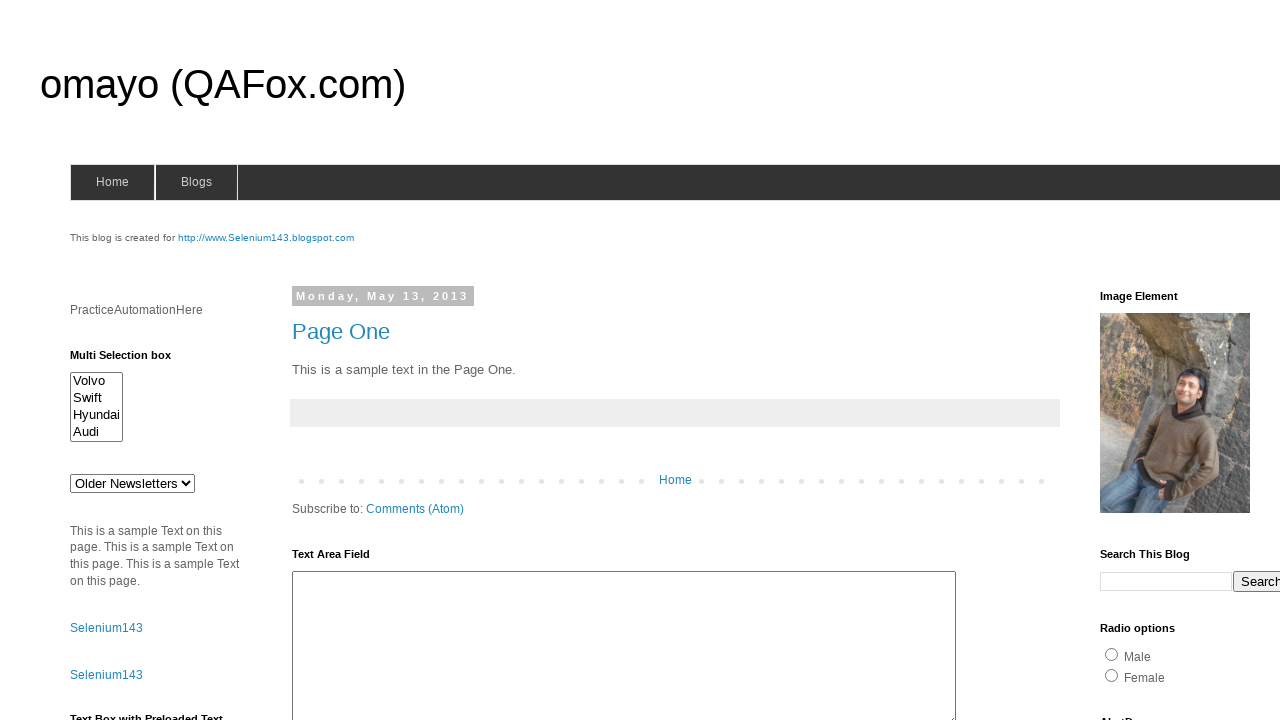

Set up dialog handler to accept prompt with text 'How is your WebDriverIO journey going on?'
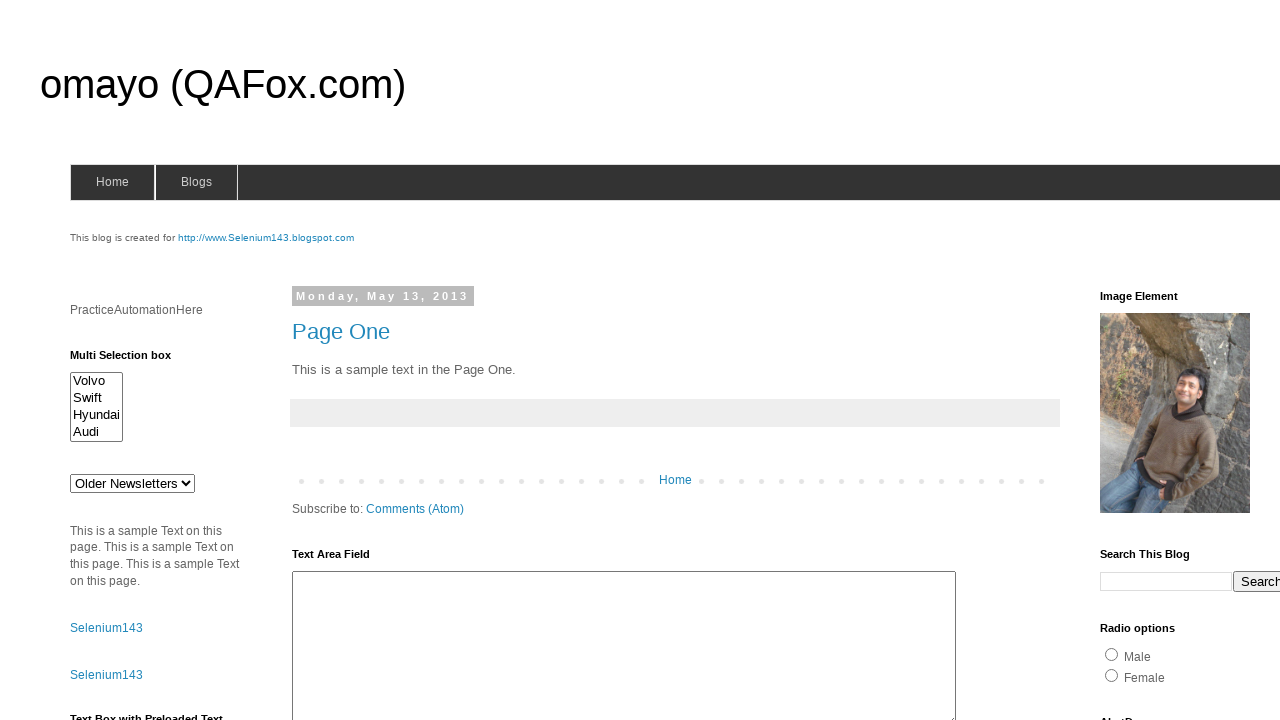

Clicked prompt button to trigger dialog at (1140, 361) on #prompt
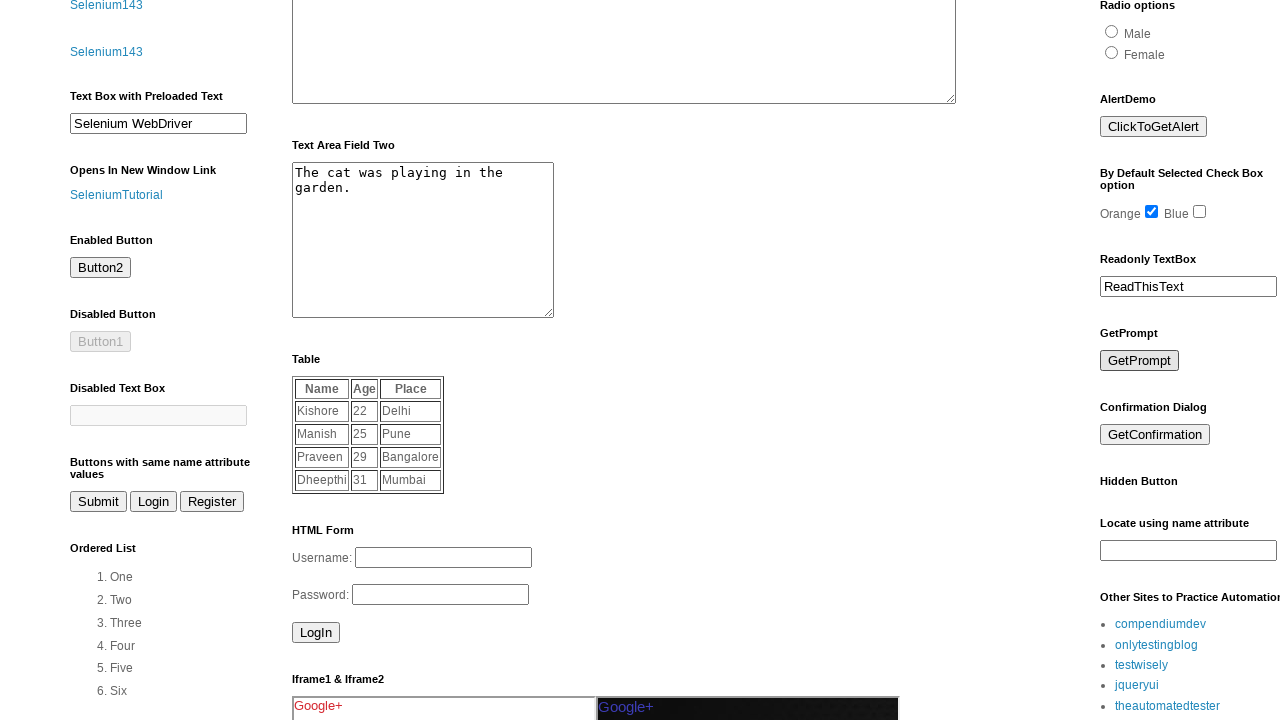

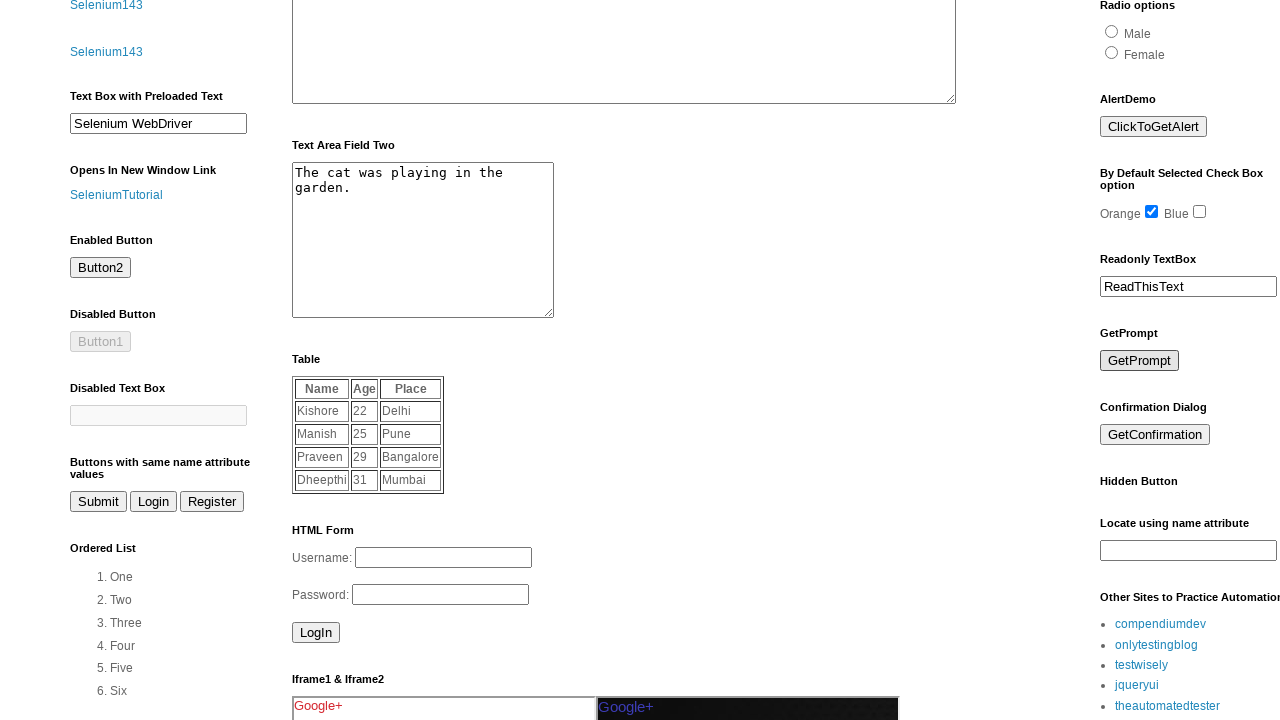